Tests closing a modal dialog/entry ad popup on a test automation practice website by clicking the close button in the modal footer

Starting URL: http://the-internet.herokuapp.com/entry_ad

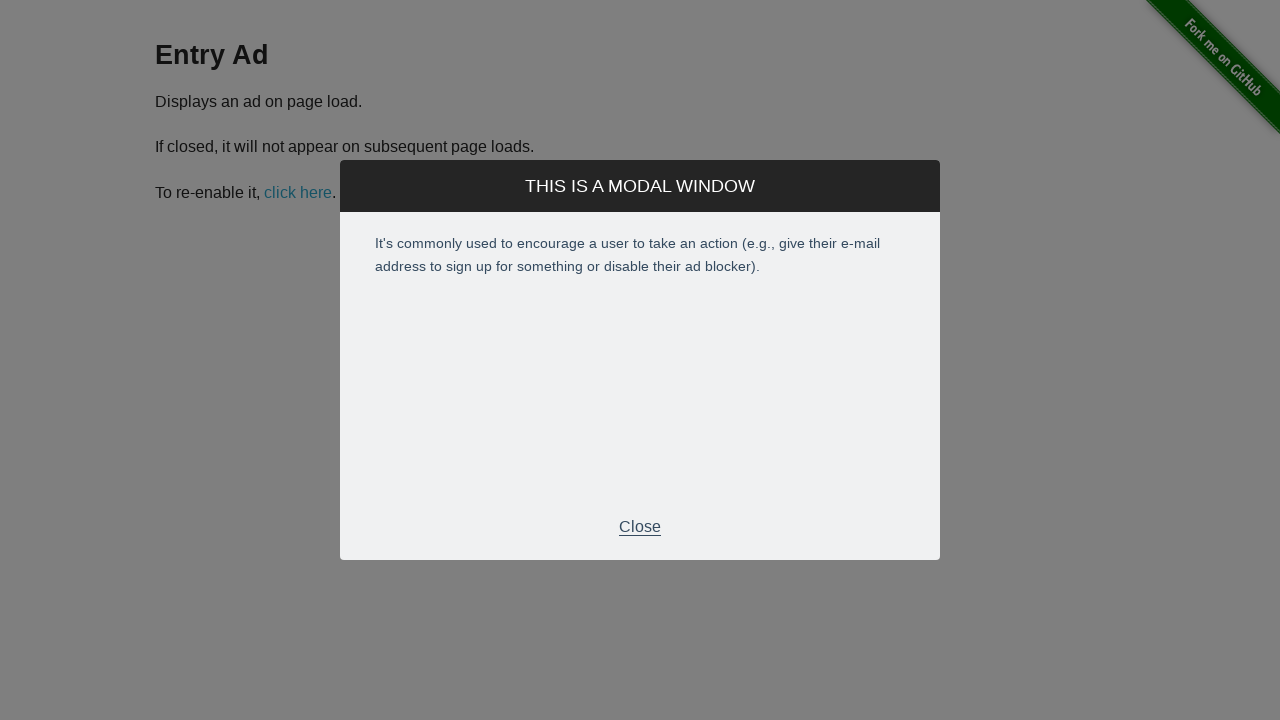

Waited for entry ad modal footer to become visible
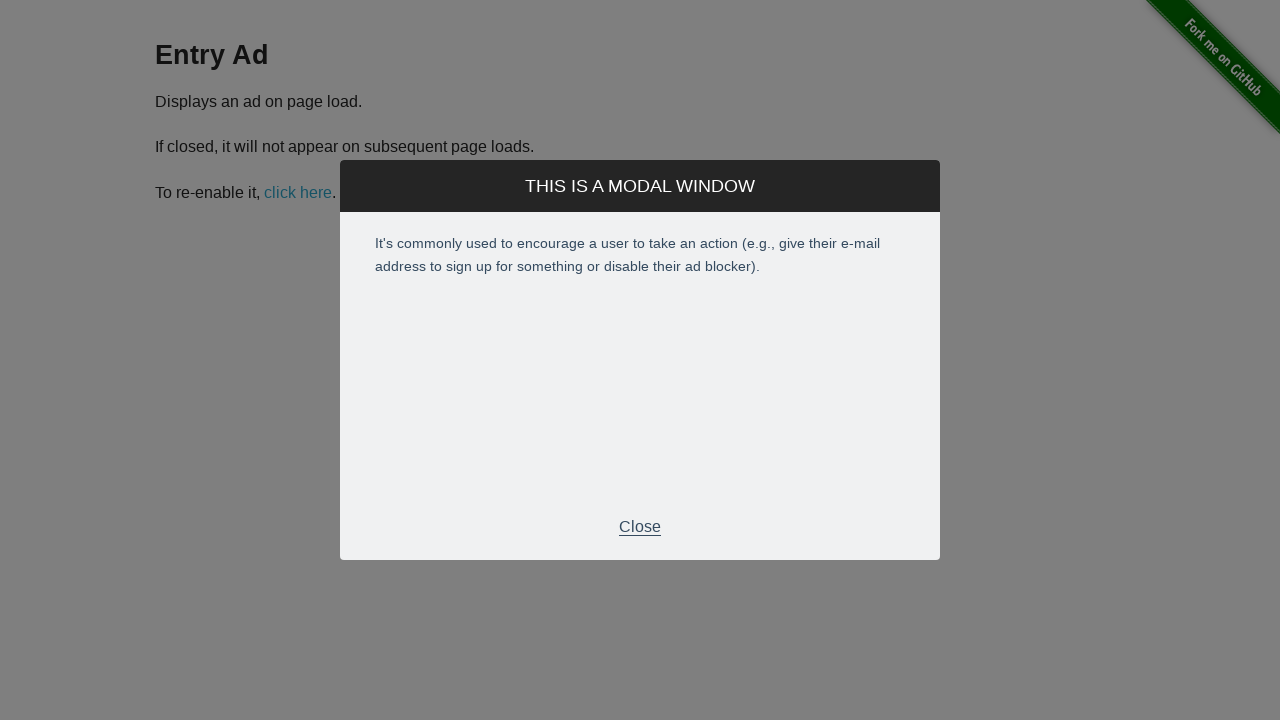

Clicked the Close button in the modal footer to dismiss the entry ad popup at (640, 527) on div.modal-footer
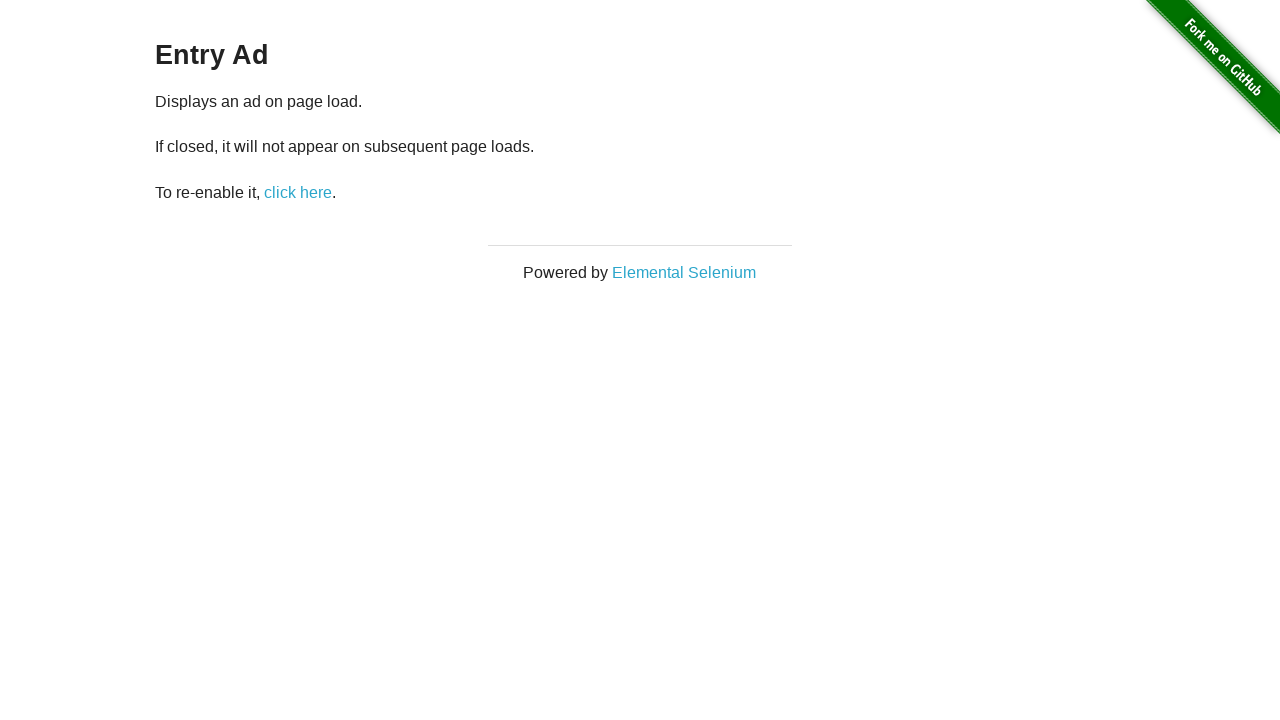

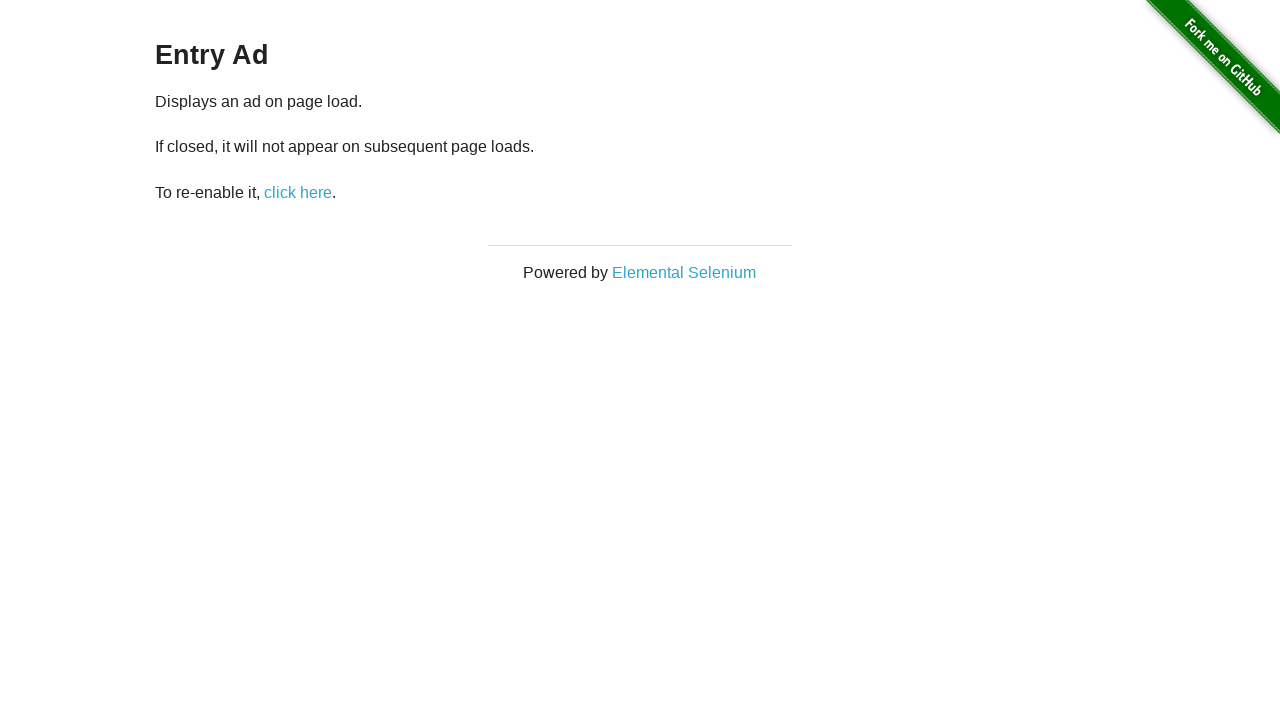